Tests table sorting functionality by clicking on each column header twice (once for ascending, once for descending sort order) on a data table page.

Starting URL: https://the-internet.herokuapp.com/tables

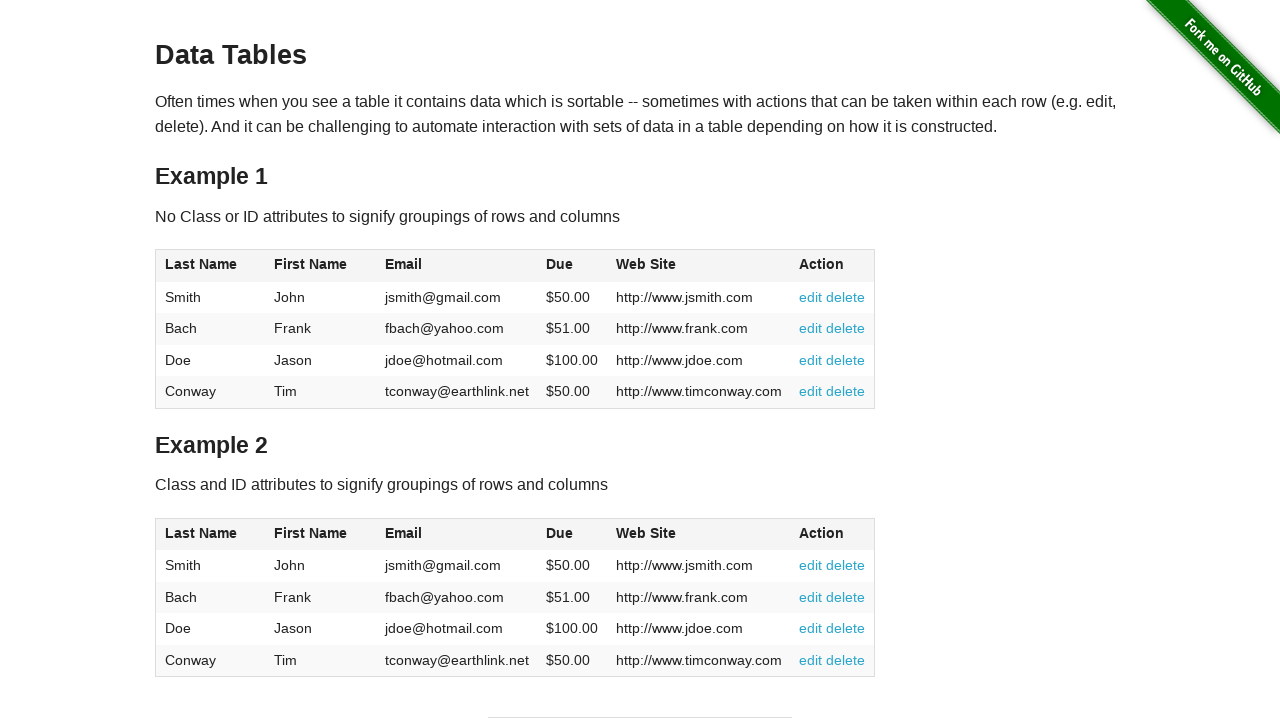

Navigated to table sorting test page
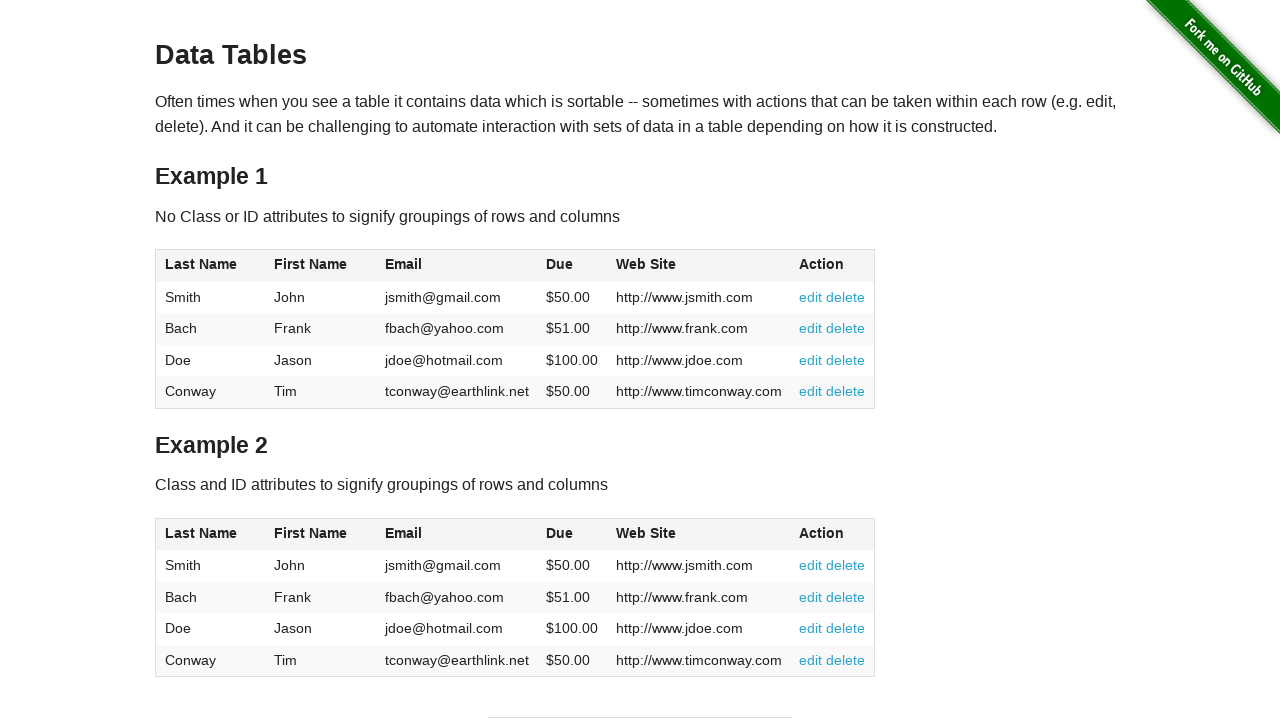

Located first table element
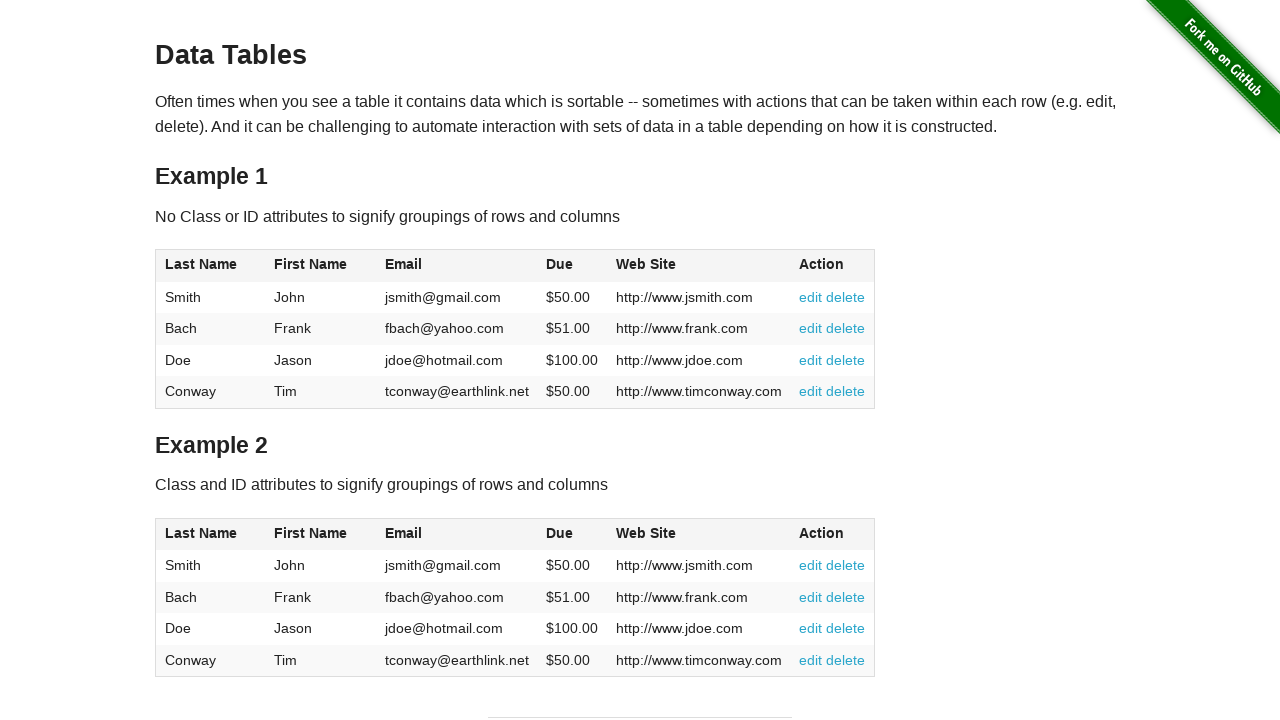

Table element is visible and ready
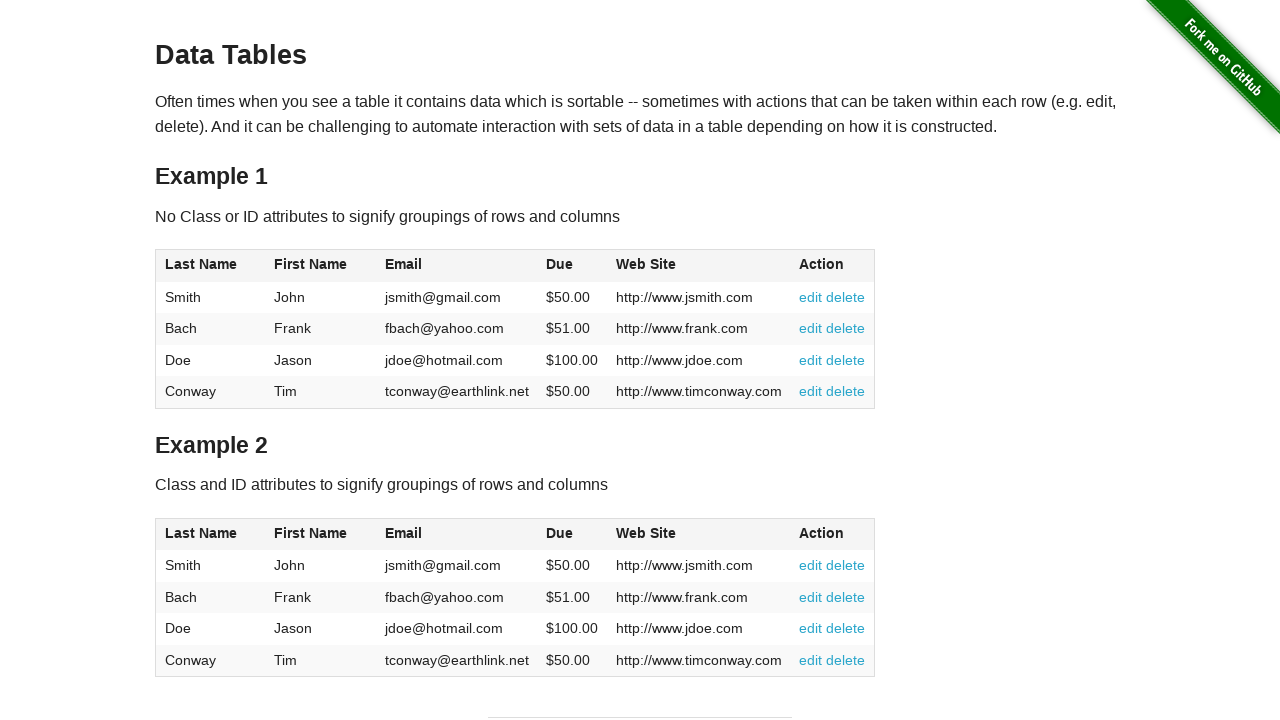

Retrieved all 6 table column headers
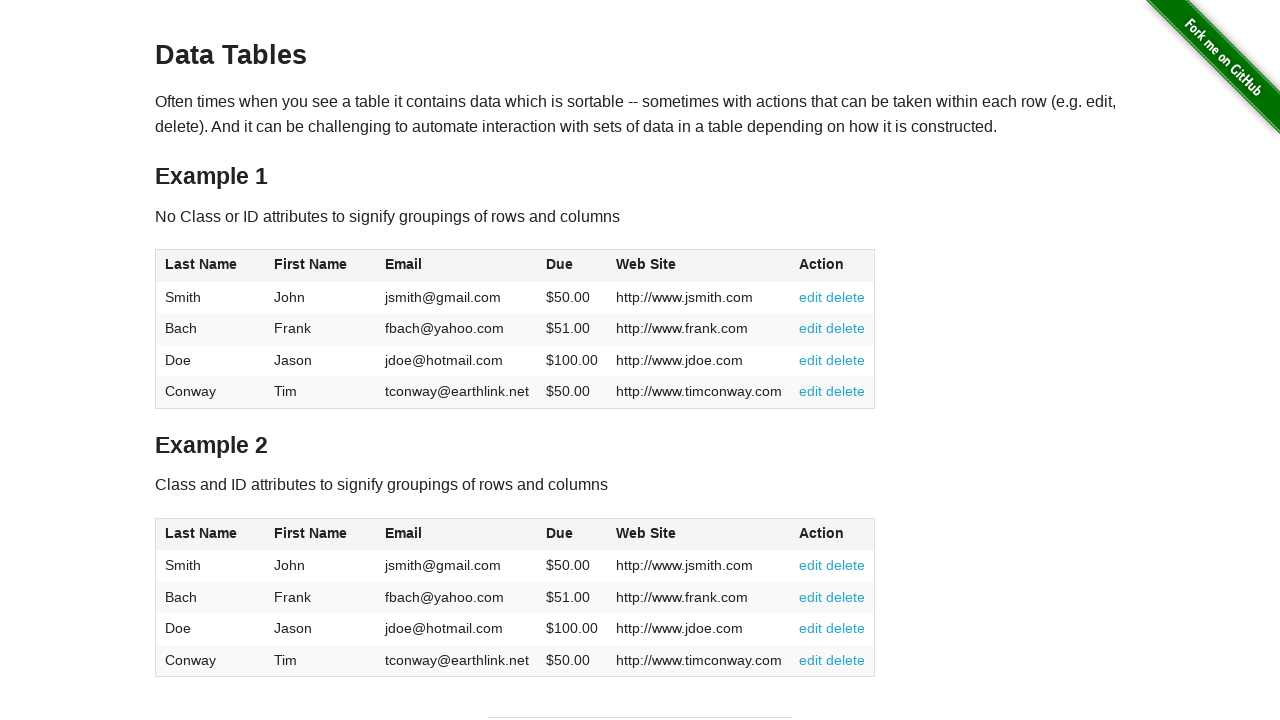

Clicked header 1 for ascending sort at (210, 266) on #table1 >> th >> nth=0
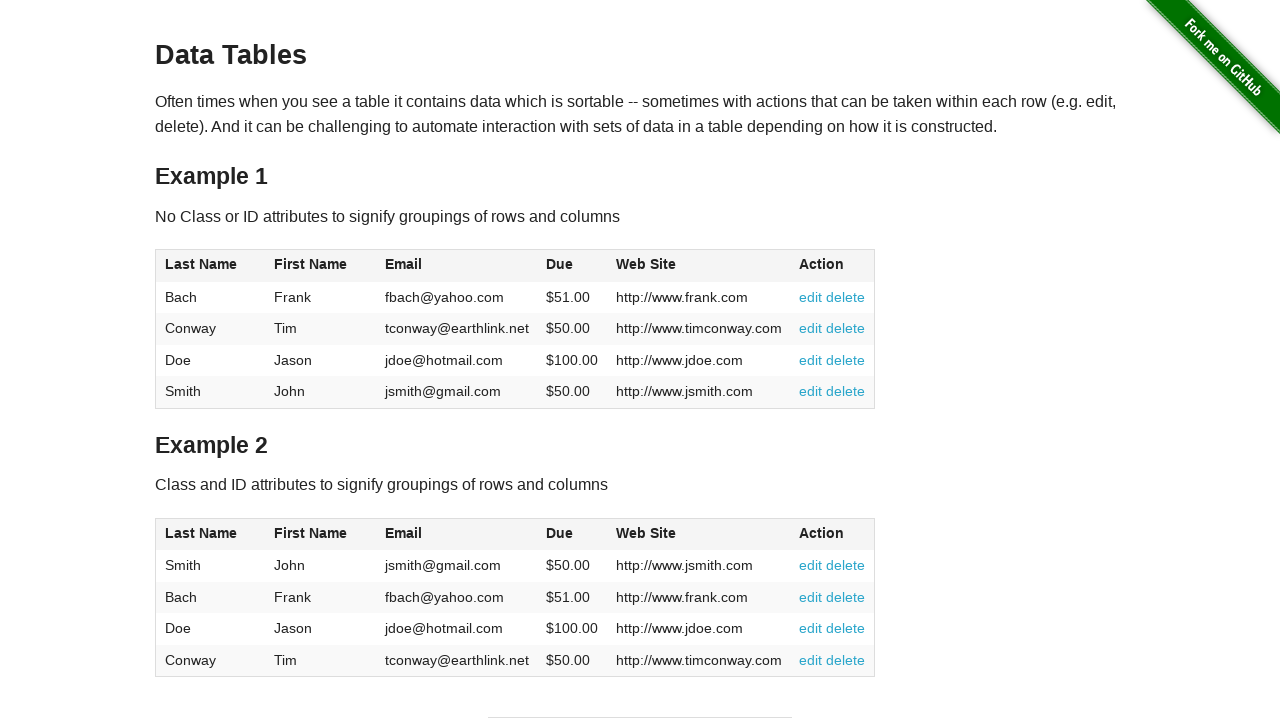

Waited for sort animation after ascending sort on header 1
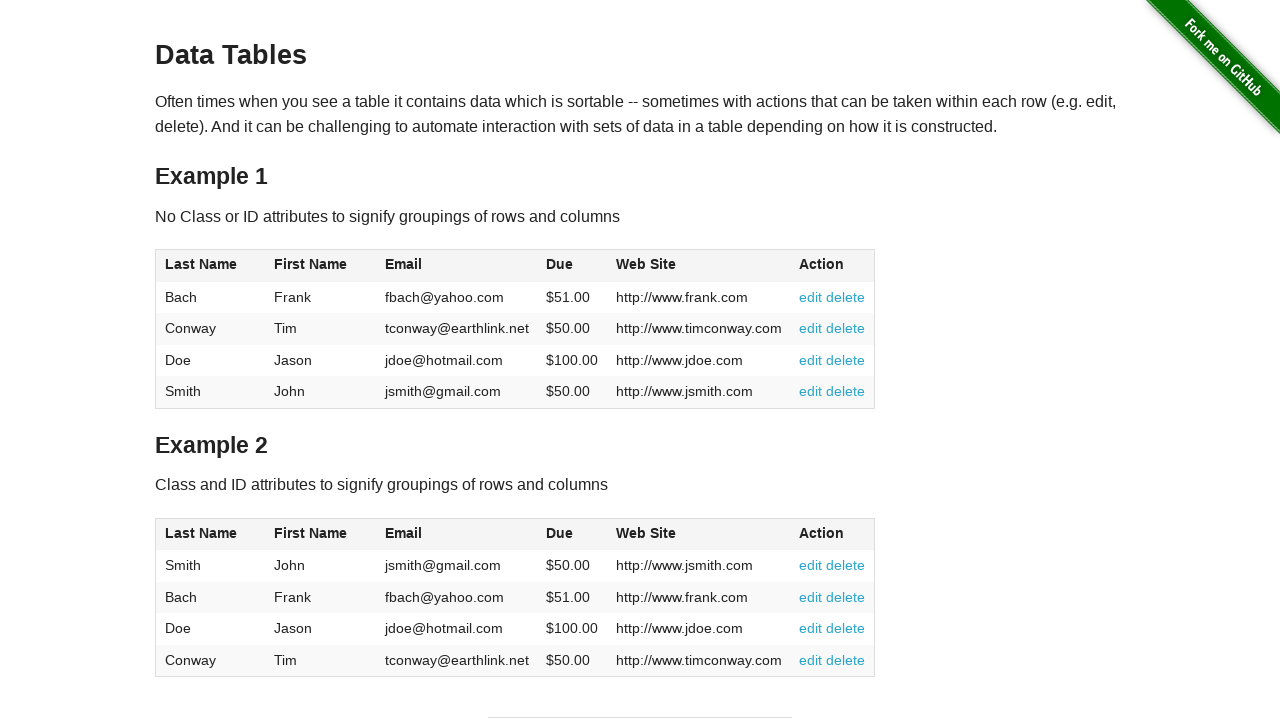

Clicked header 2 for ascending sort at (321, 266) on #table1 >> th >> nth=1
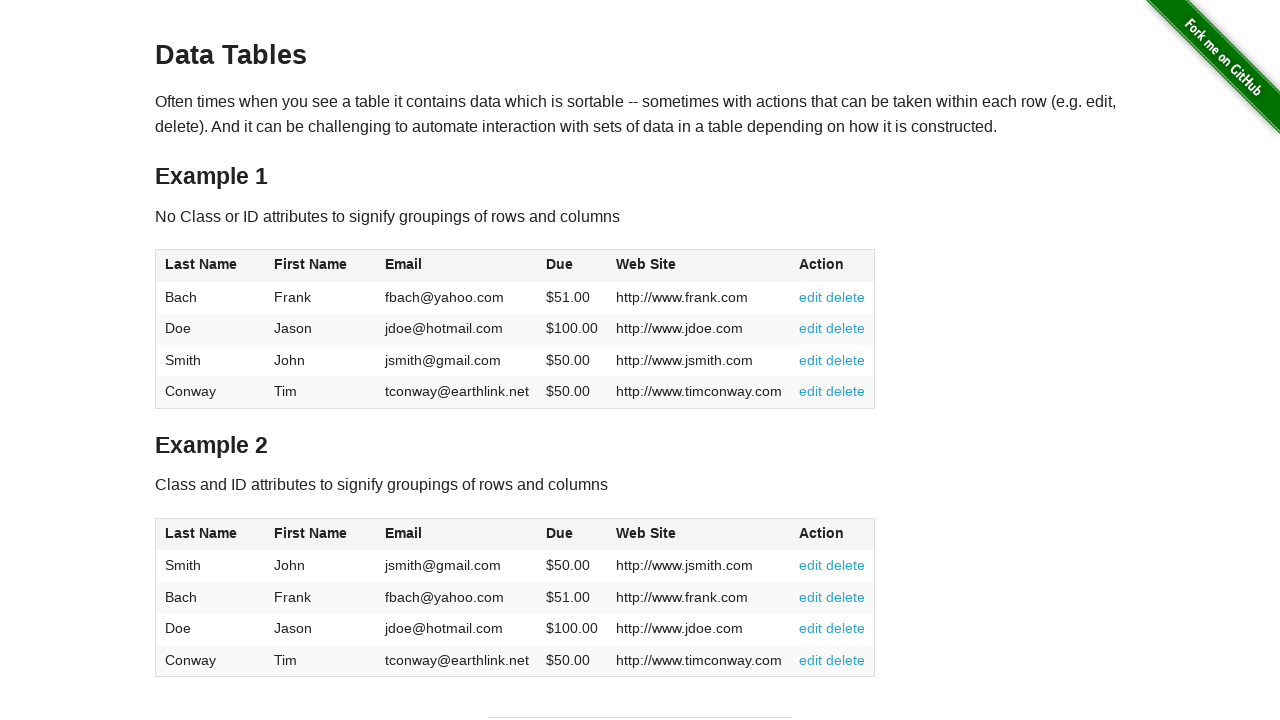

Waited for sort animation after ascending sort on header 2
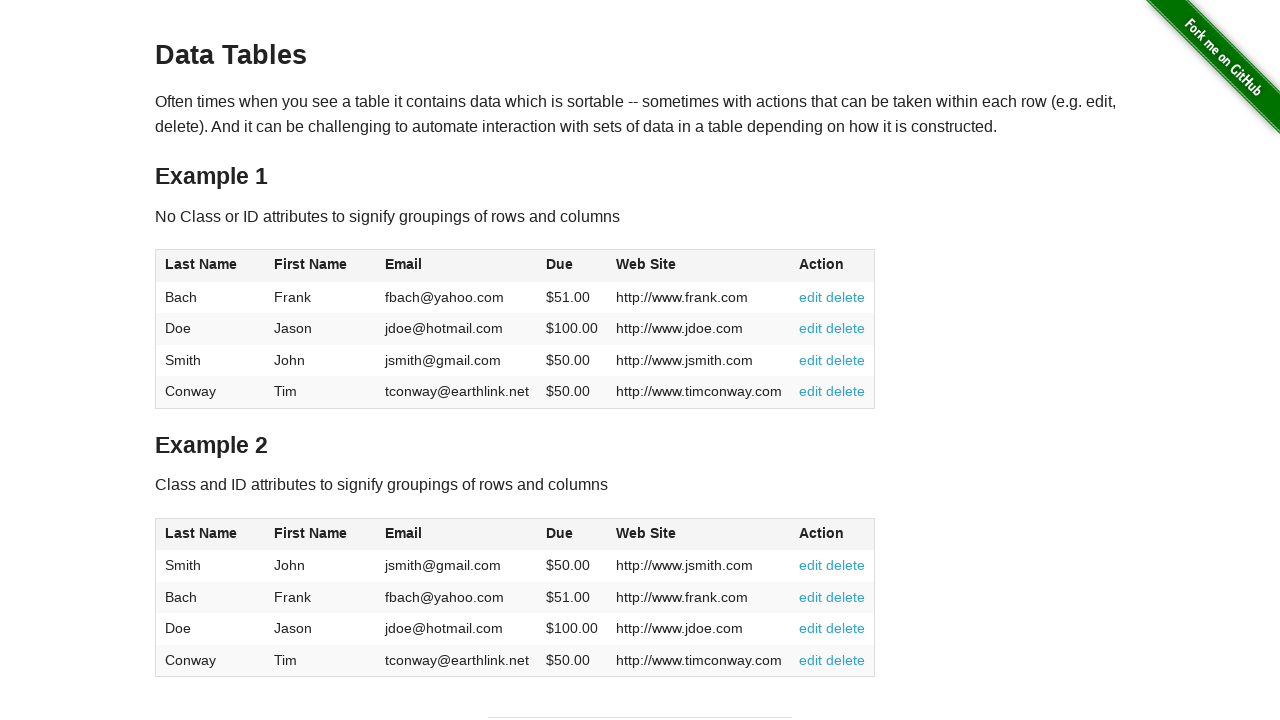

Clicked header 3 for ascending sort at (457, 266) on #table1 >> th >> nth=2
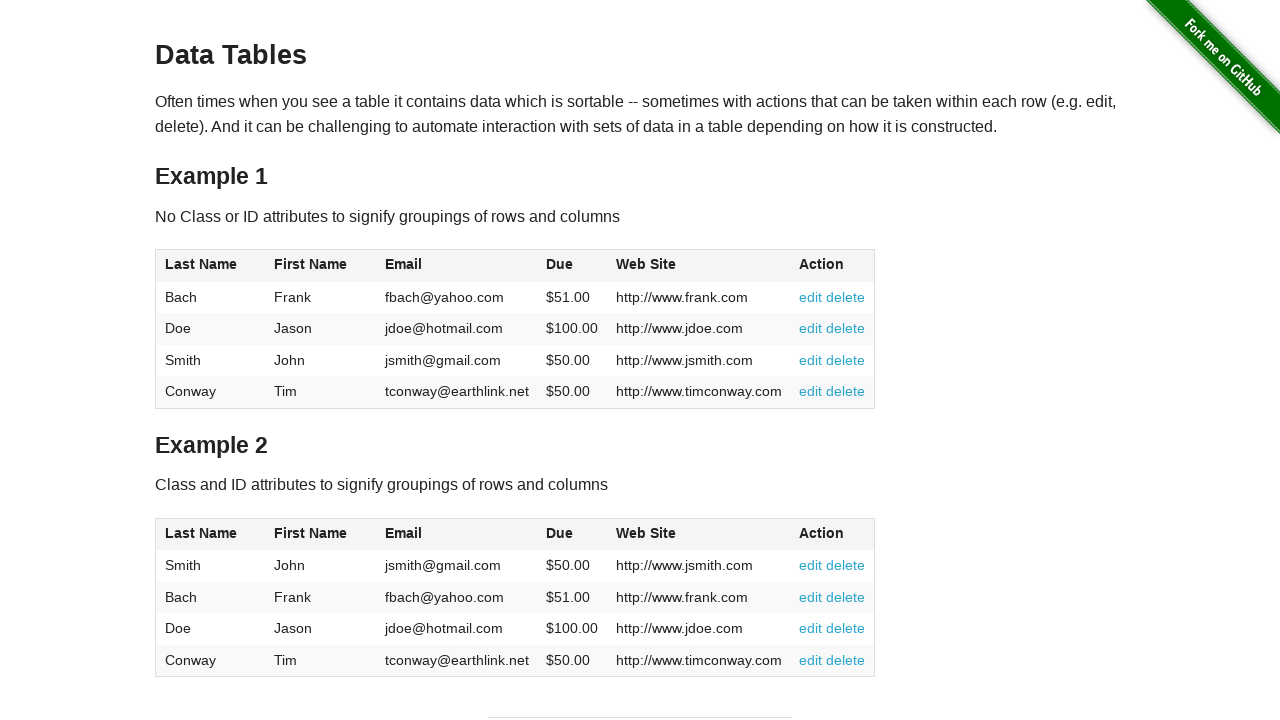

Waited for sort animation after ascending sort on header 3
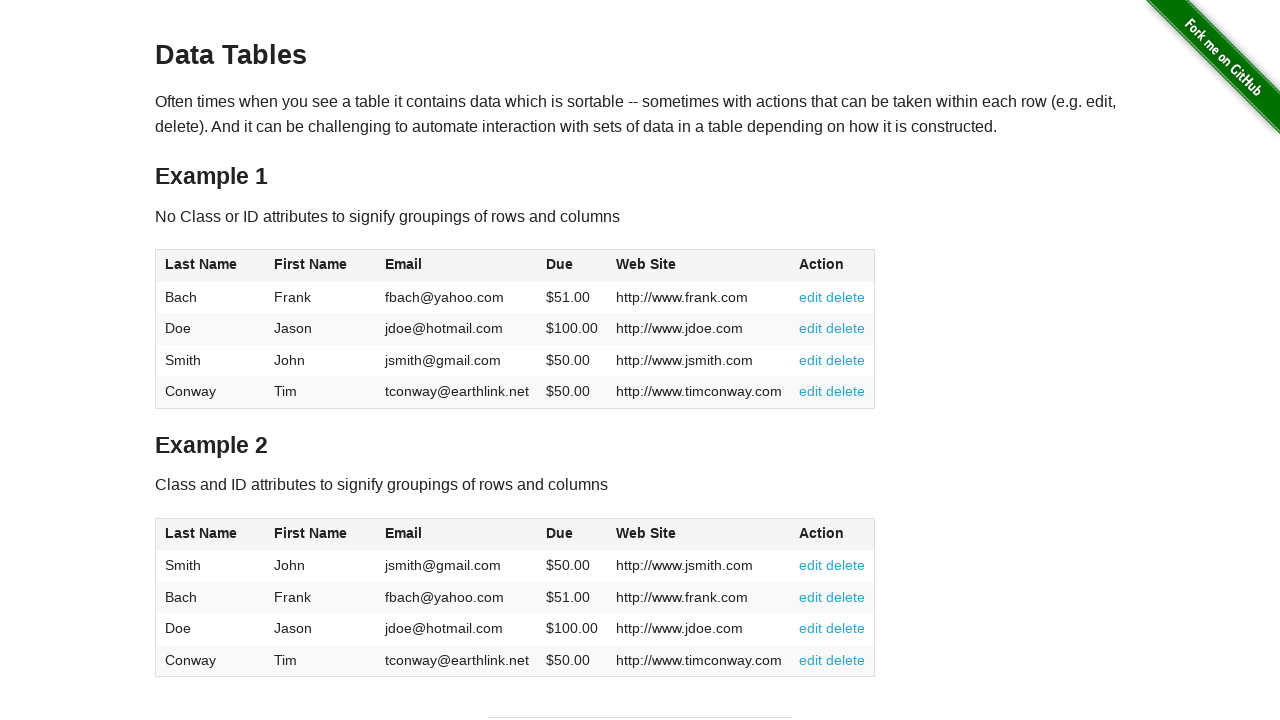

Clicked header 4 for ascending sort at (572, 266) on #table1 >> th >> nth=3
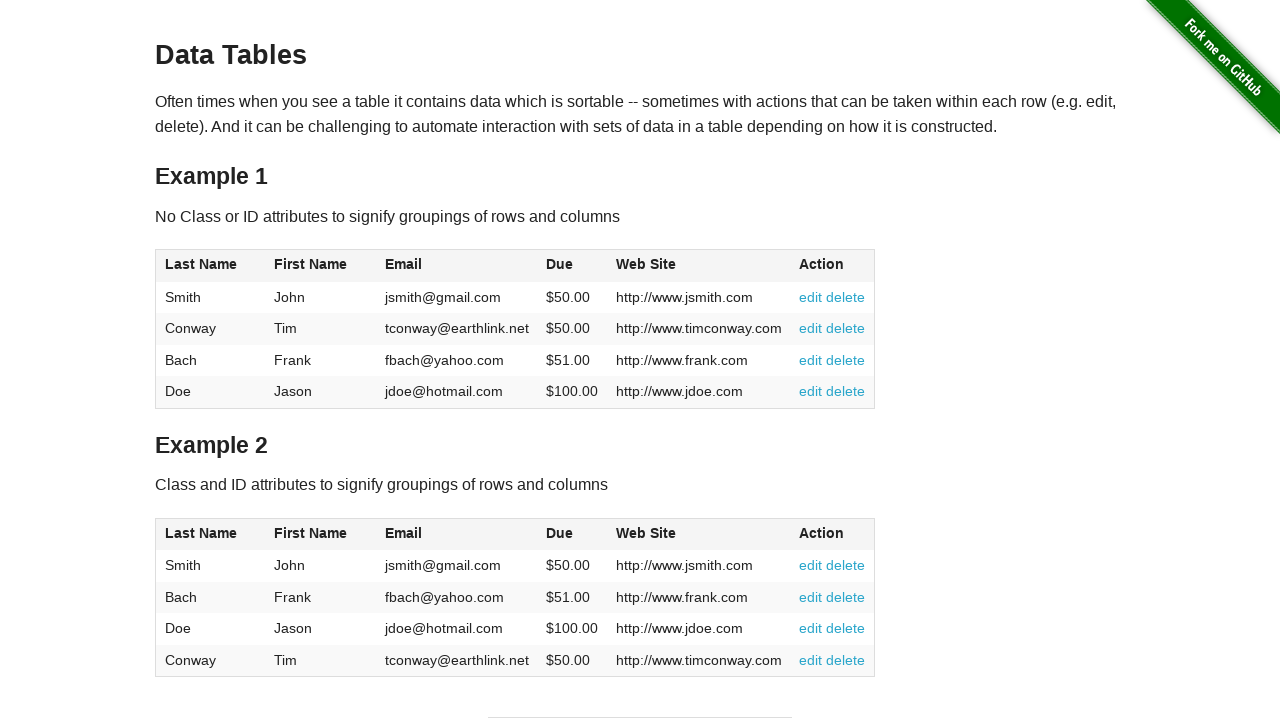

Waited for sort animation after ascending sort on header 4
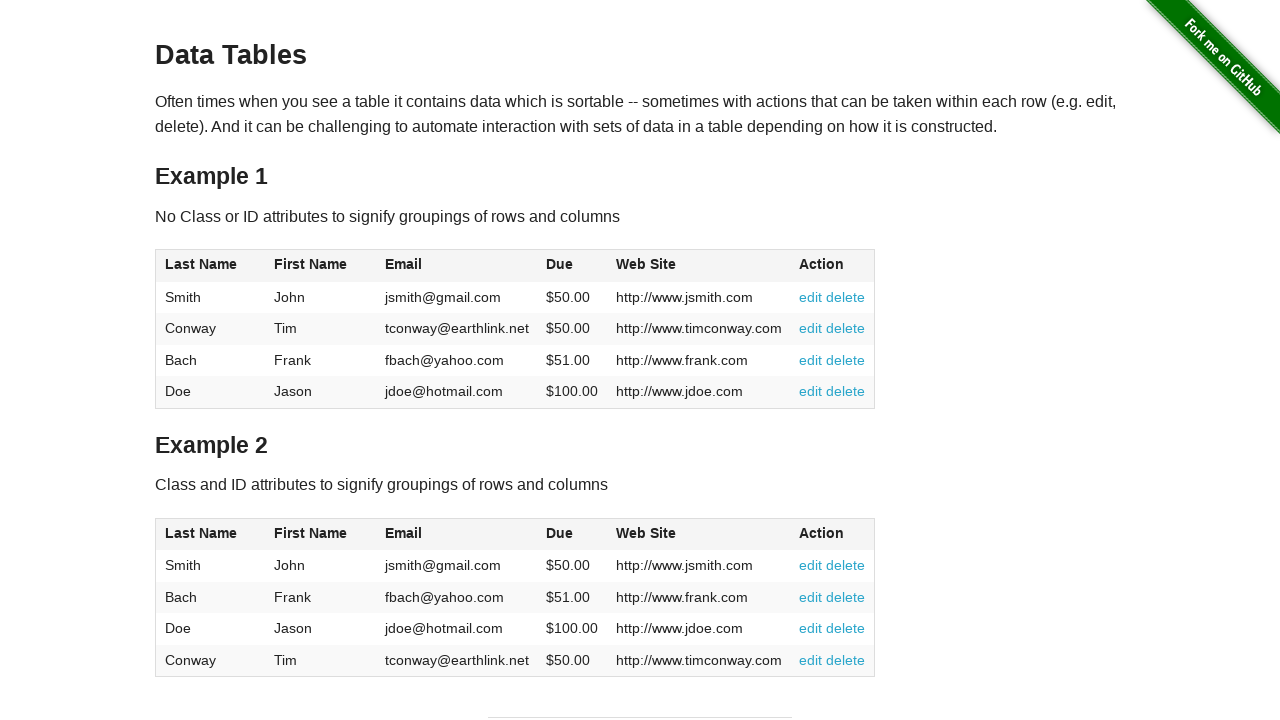

Clicked header 5 for ascending sort at (699, 266) on #table1 >> th >> nth=4
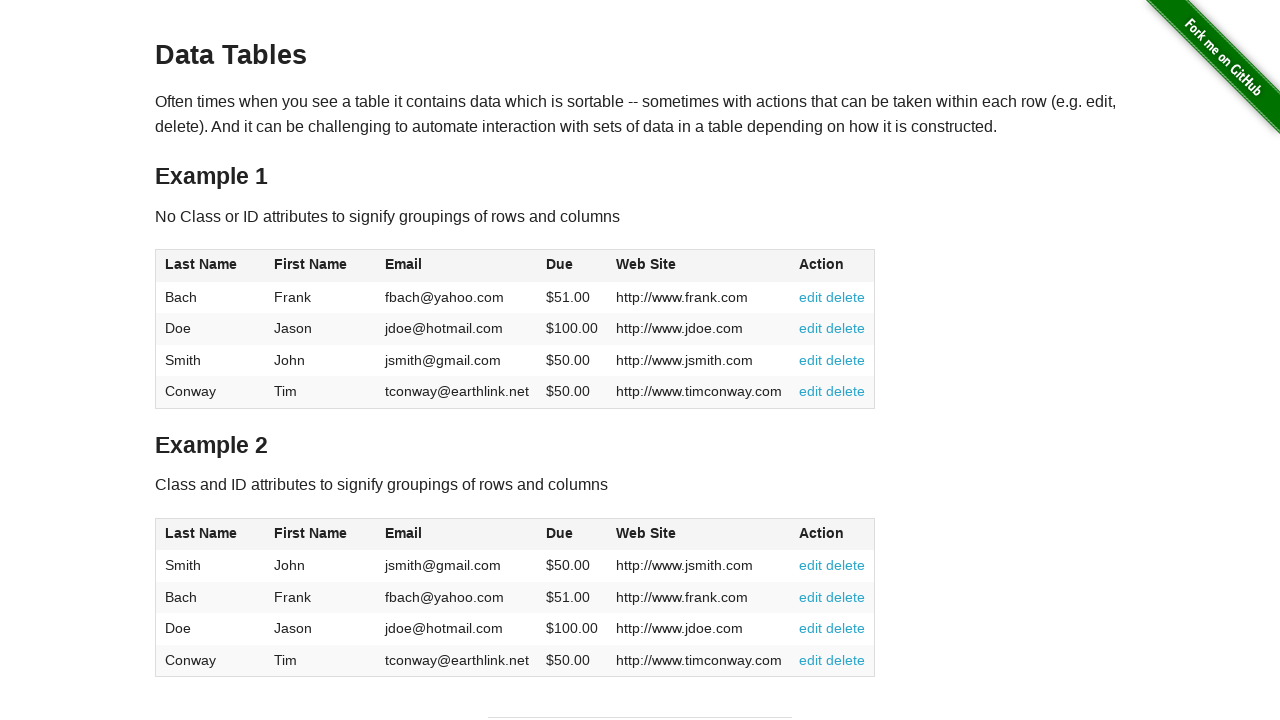

Waited for sort animation after ascending sort on header 5
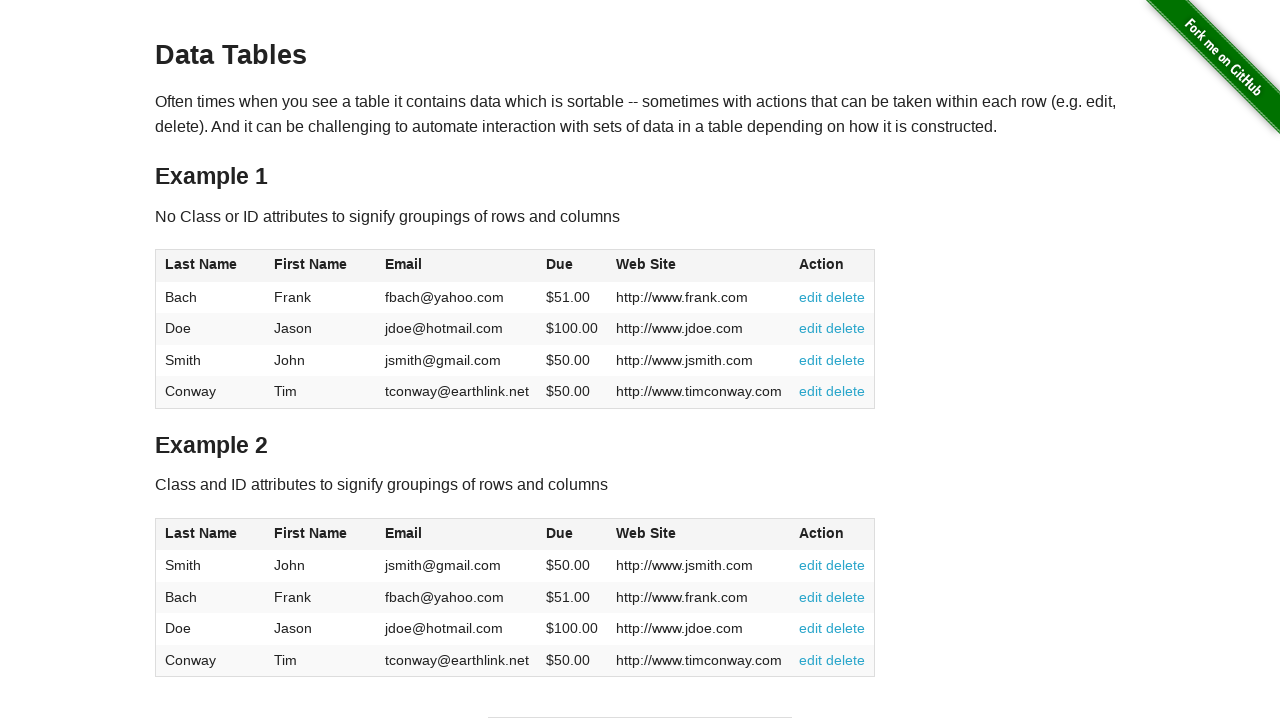

Clicked header 6 for ascending sort at (832, 266) on #table1 >> th >> nth=5
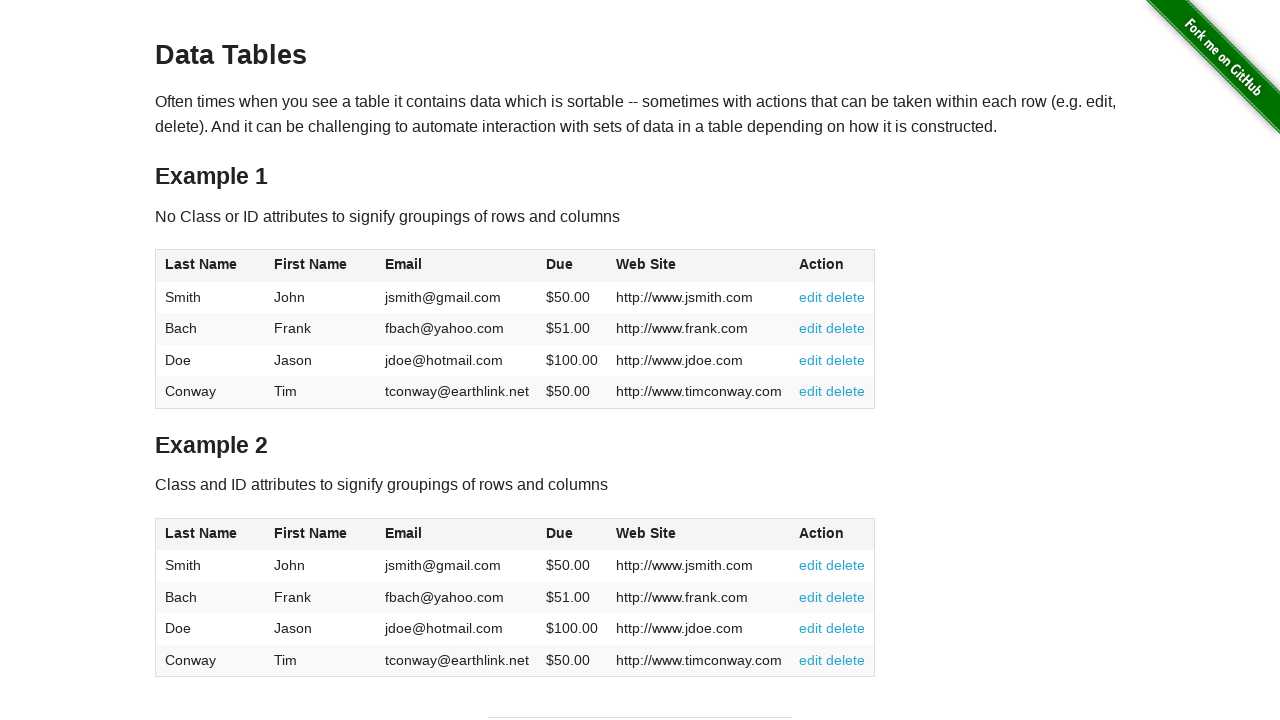

Waited for sort animation after ascending sort on header 6
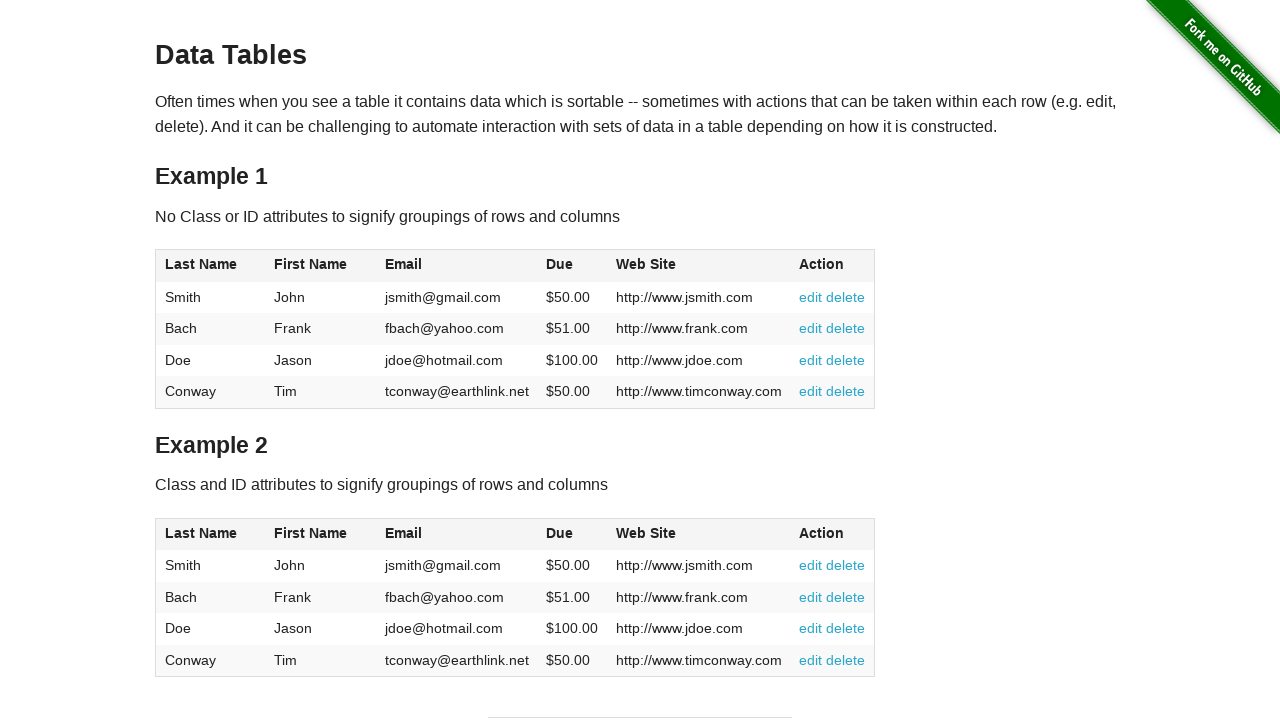

Clicked header 1 for descending sort at (210, 266) on #table1 >> th >> nth=0
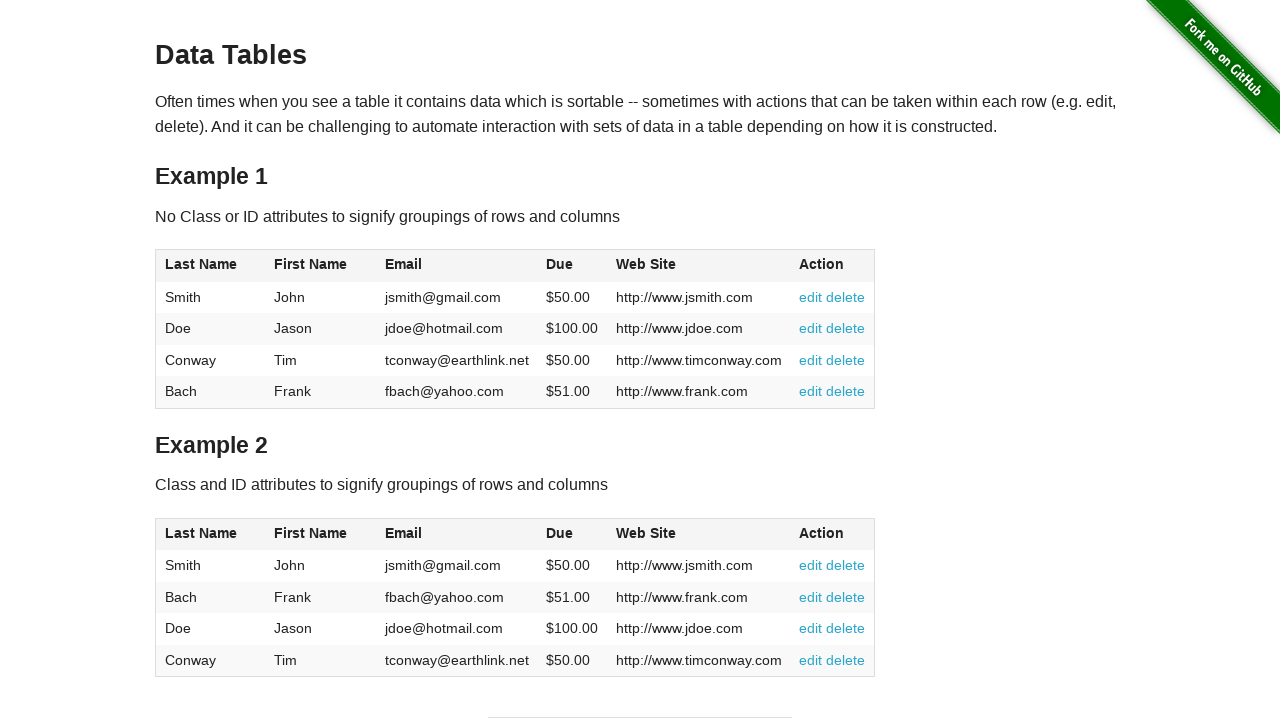

Waited for sort animation after descending sort on header 1
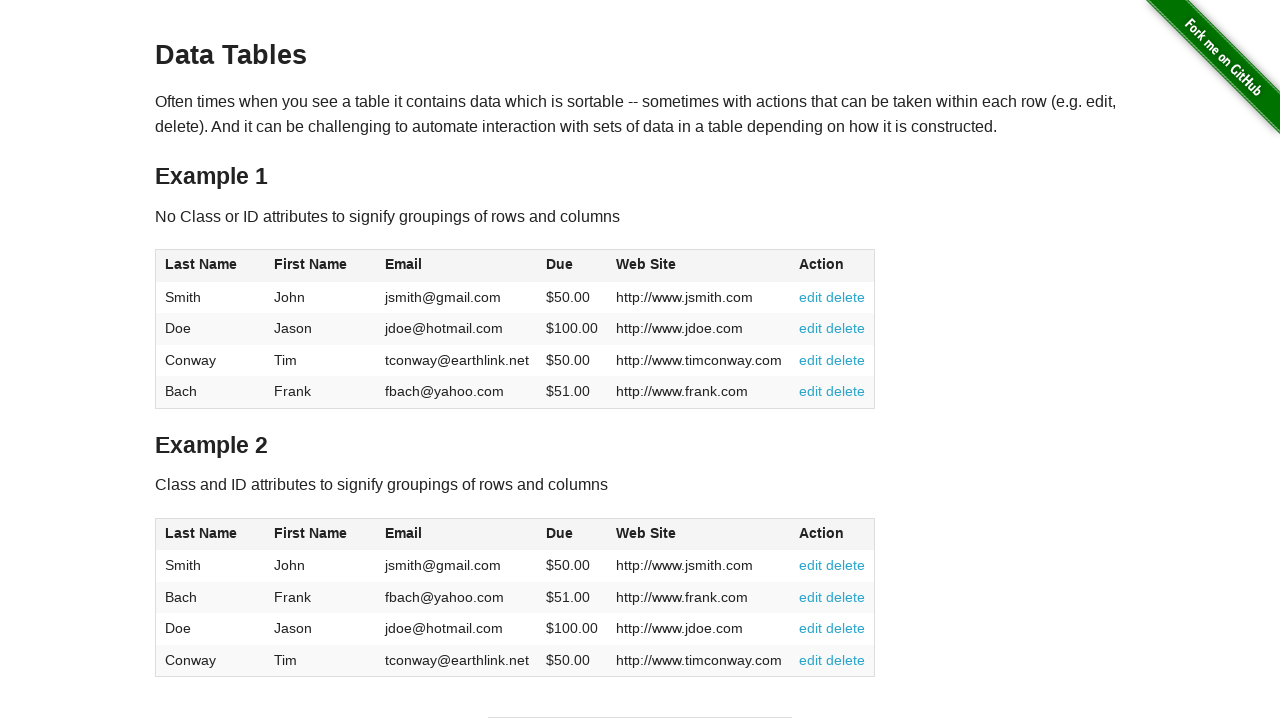

Clicked header 2 for descending sort at (321, 266) on #table1 >> th >> nth=1
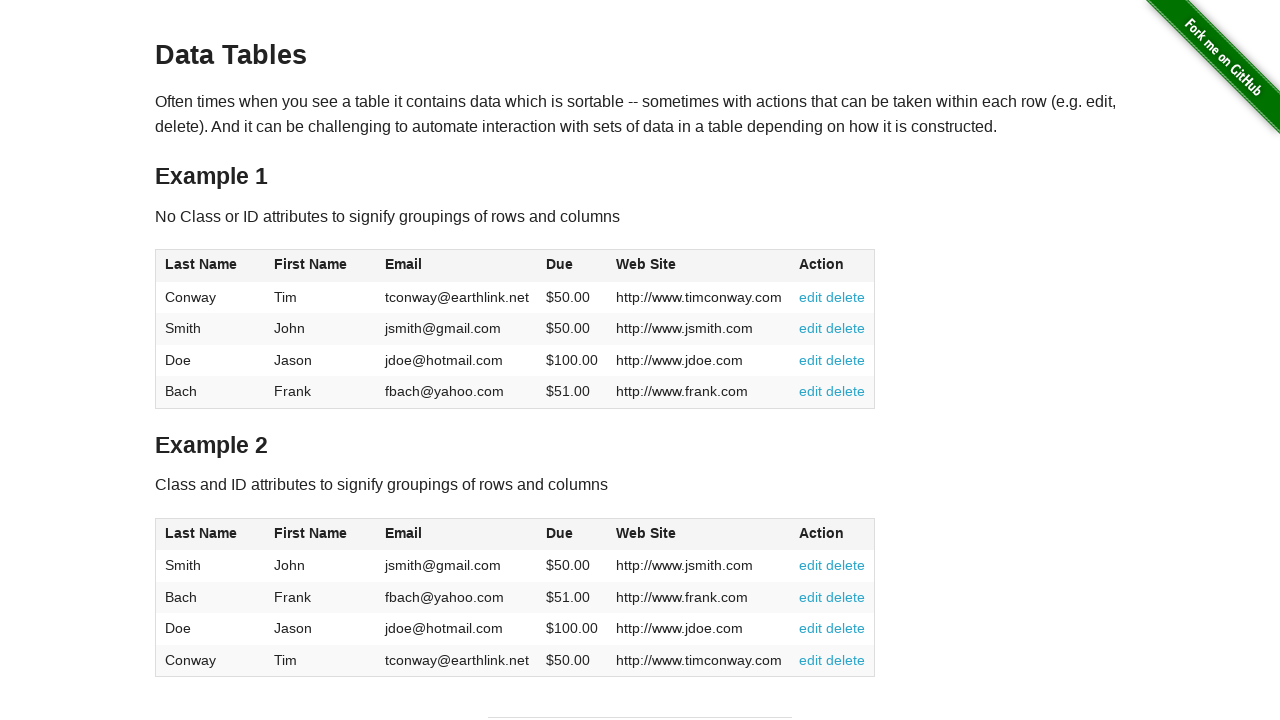

Waited for sort animation after descending sort on header 2
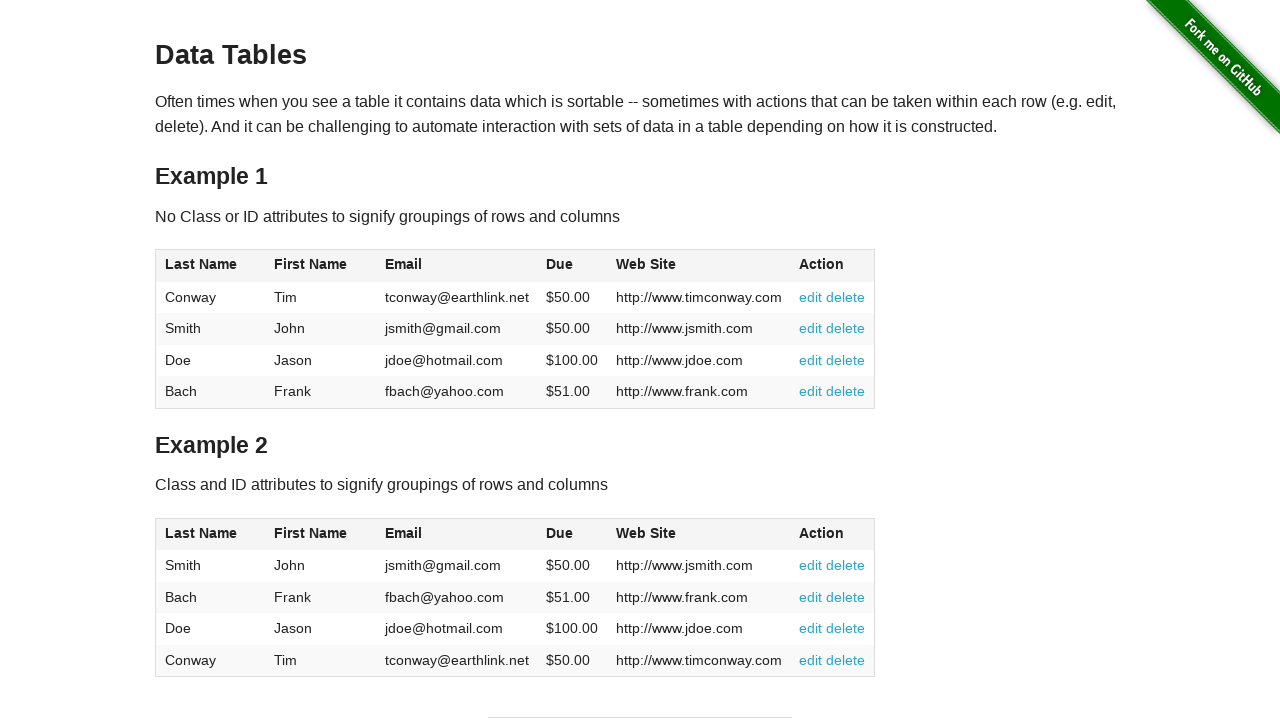

Clicked header 3 for descending sort at (457, 266) on #table1 >> th >> nth=2
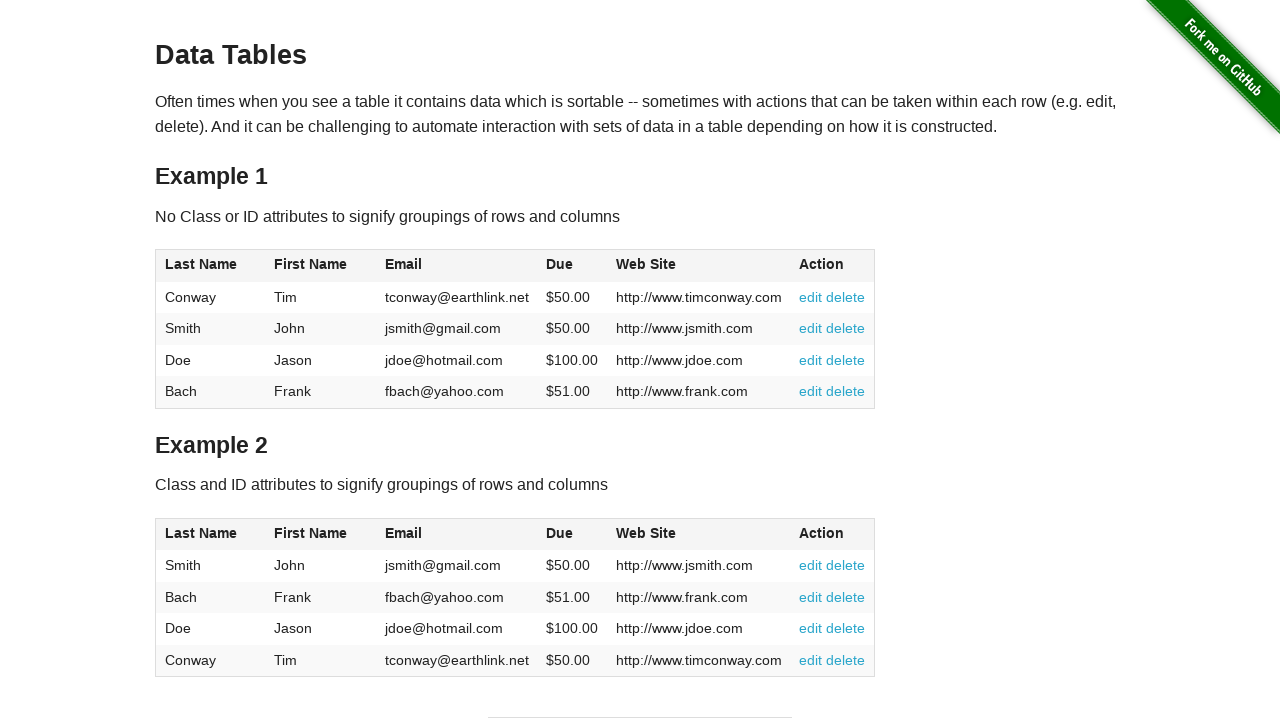

Waited for sort animation after descending sort on header 3
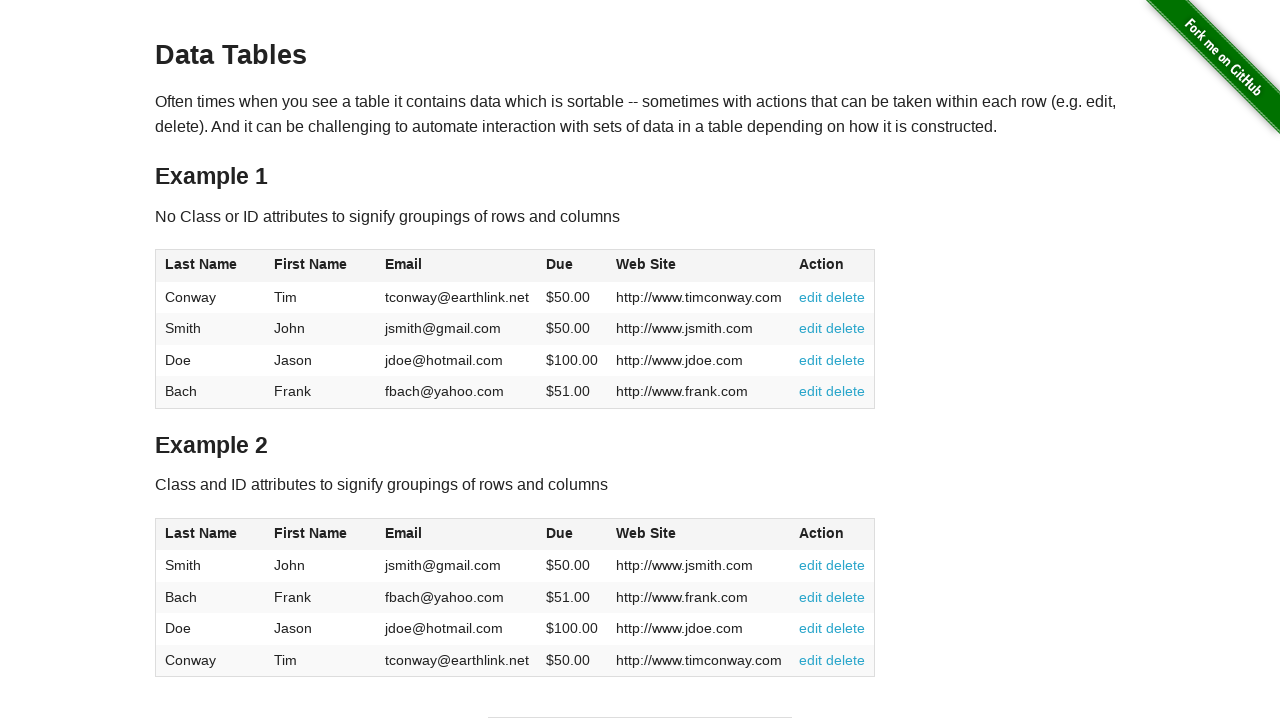

Clicked header 4 for descending sort at (572, 266) on #table1 >> th >> nth=3
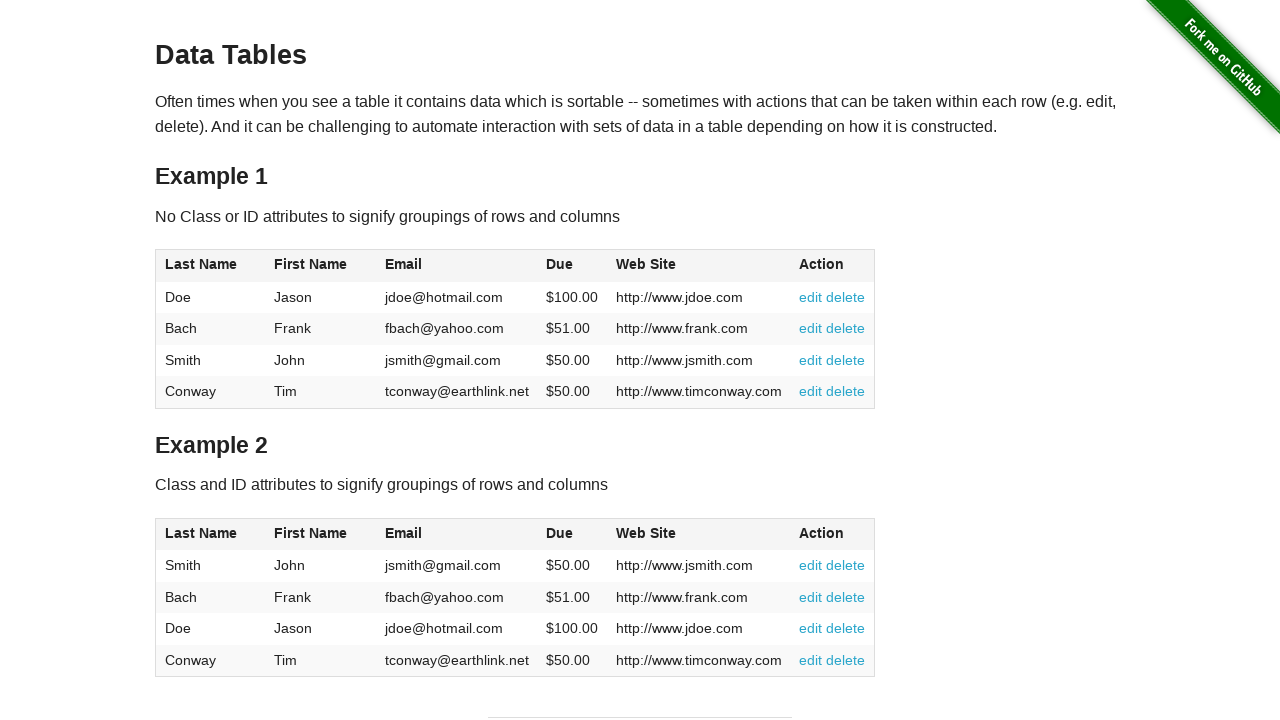

Waited for sort animation after descending sort on header 4
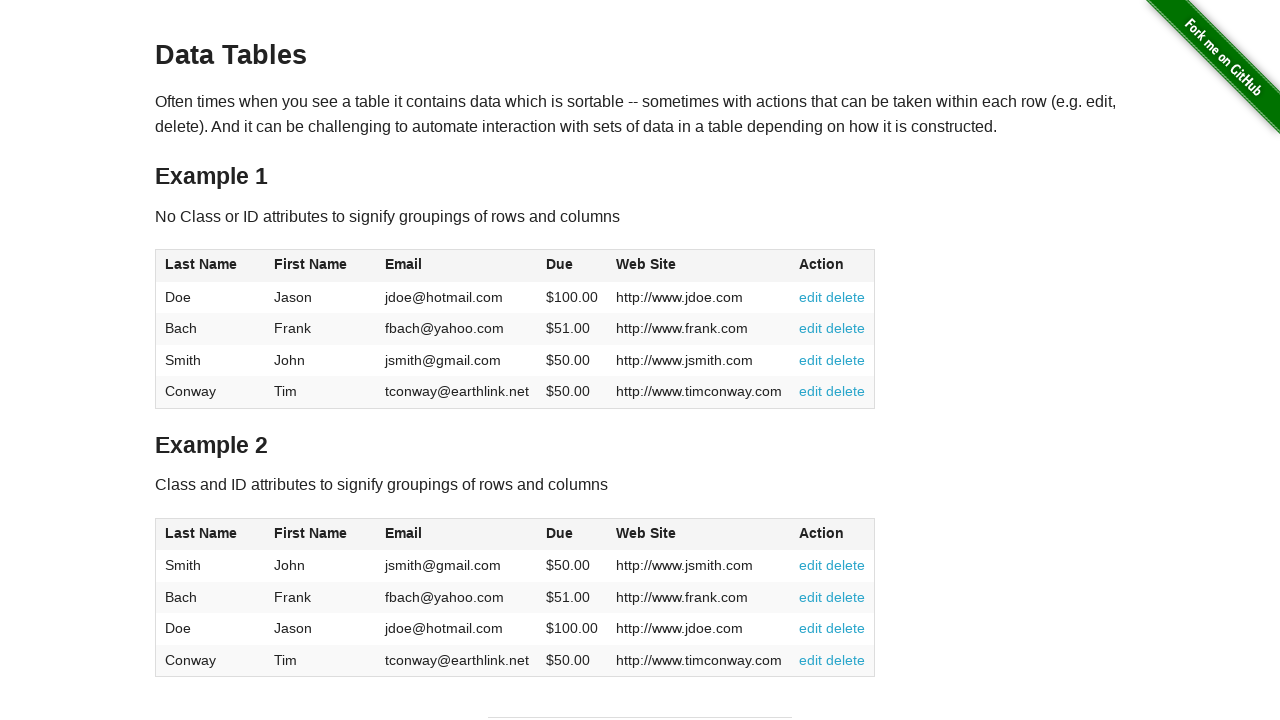

Clicked header 5 for descending sort at (699, 266) on #table1 >> th >> nth=4
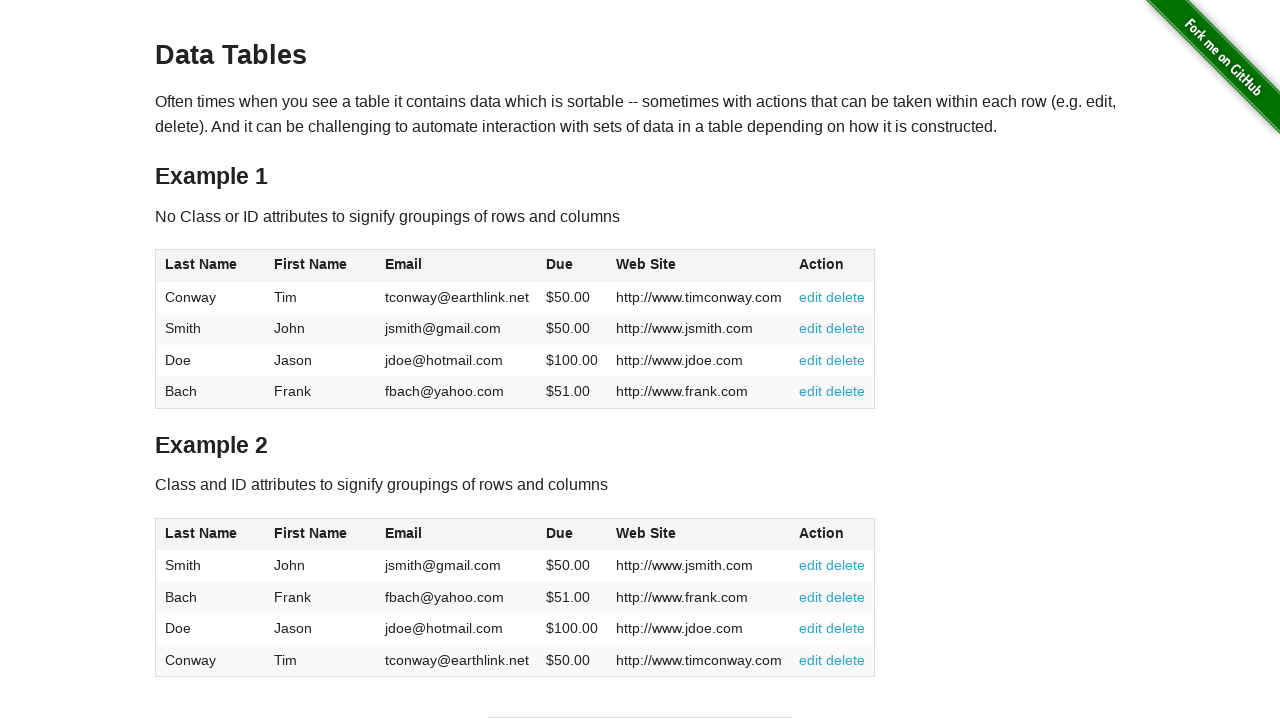

Waited for sort animation after descending sort on header 5
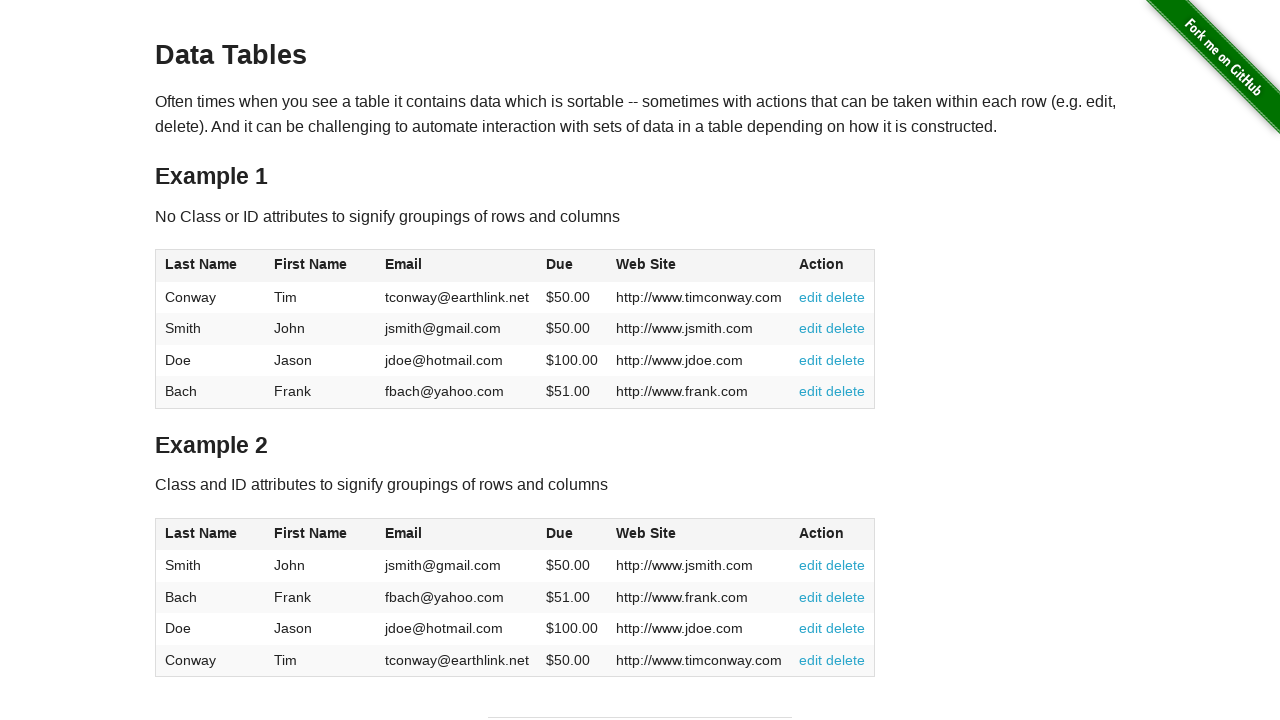

Clicked header 6 for descending sort at (832, 266) on #table1 >> th >> nth=5
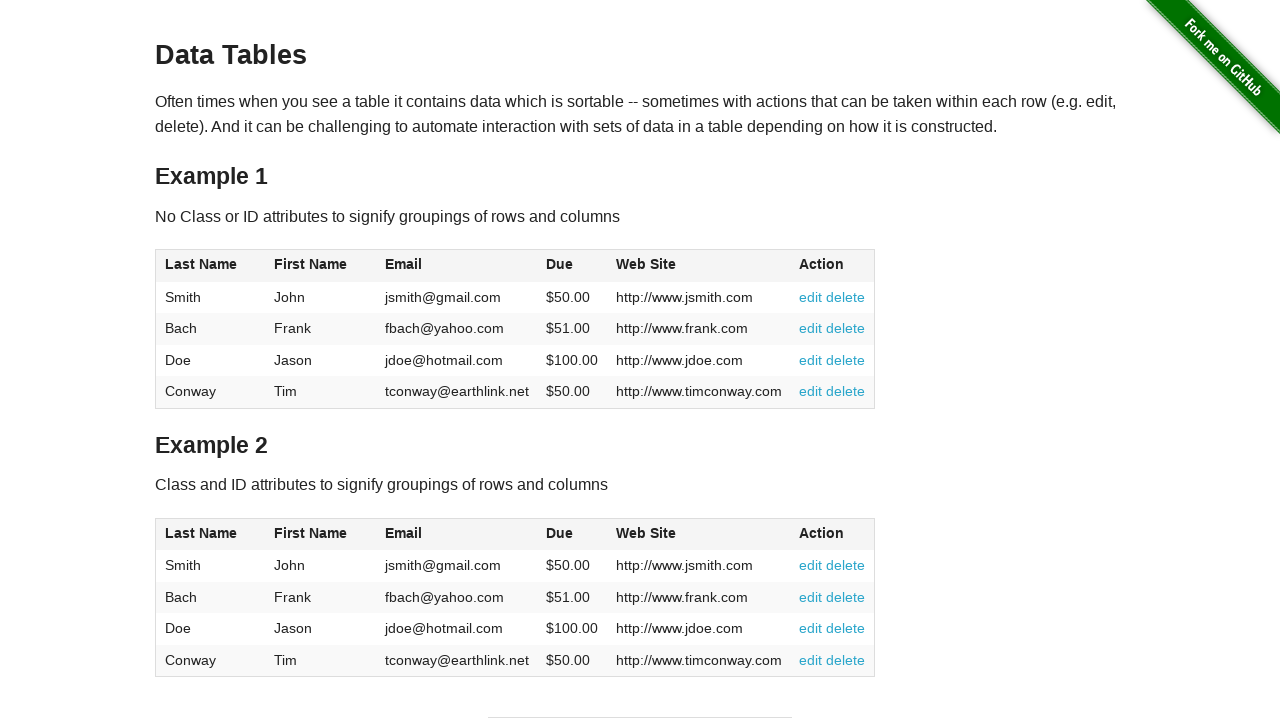

Waited for sort animation after descending sort on header 6
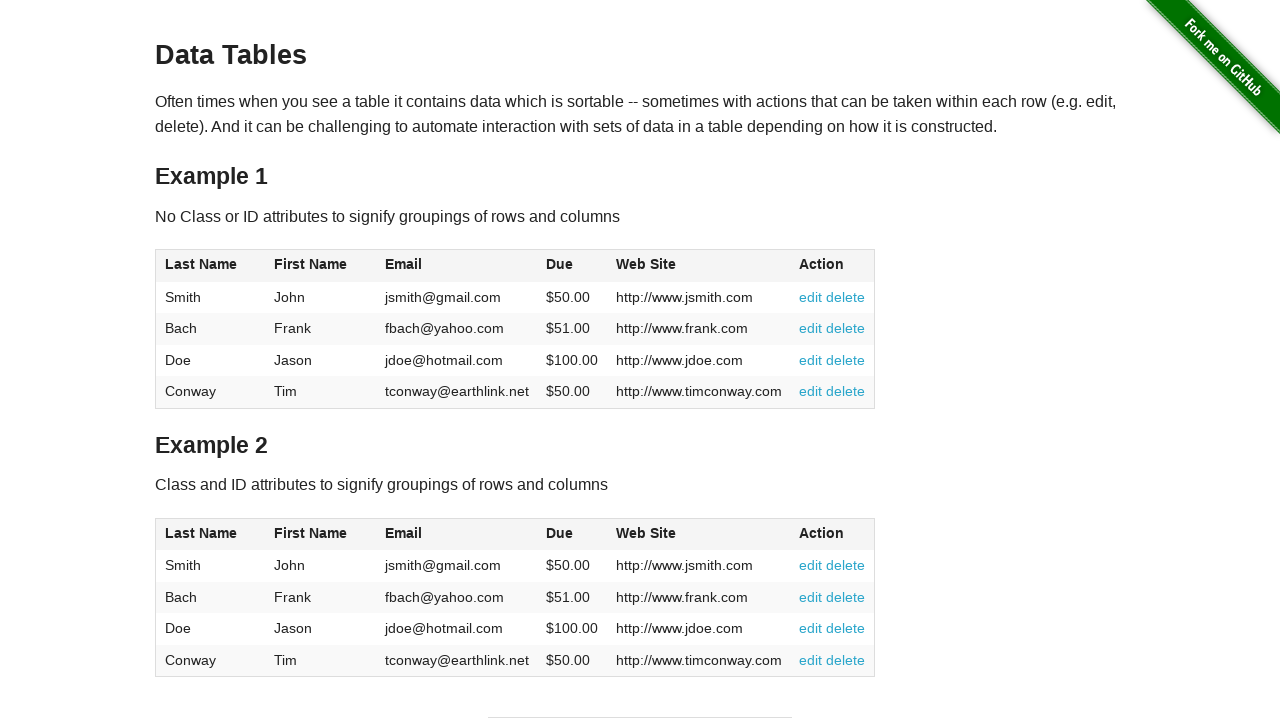

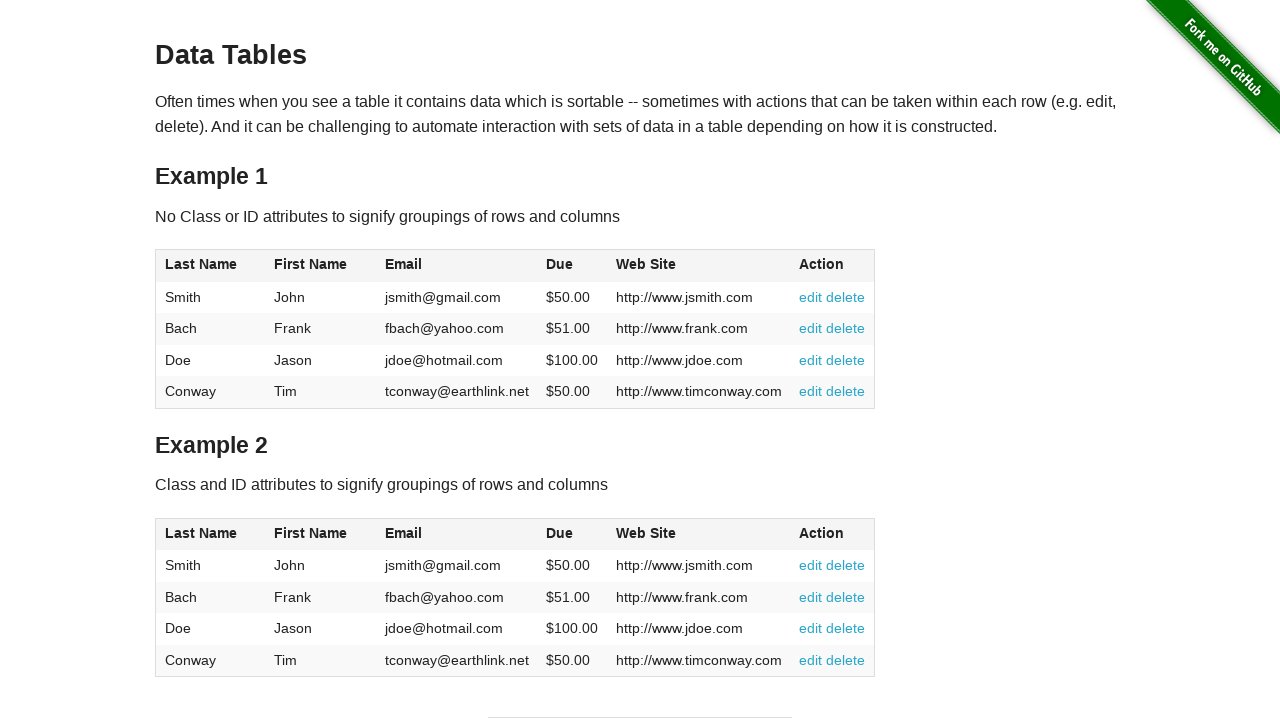